Tests the TradeMe Motors page by verifying the number of car makes in the dropdown and selecting specific makes to verify search results count

Starting URL: https://www.trademe.co.nz/a/motors

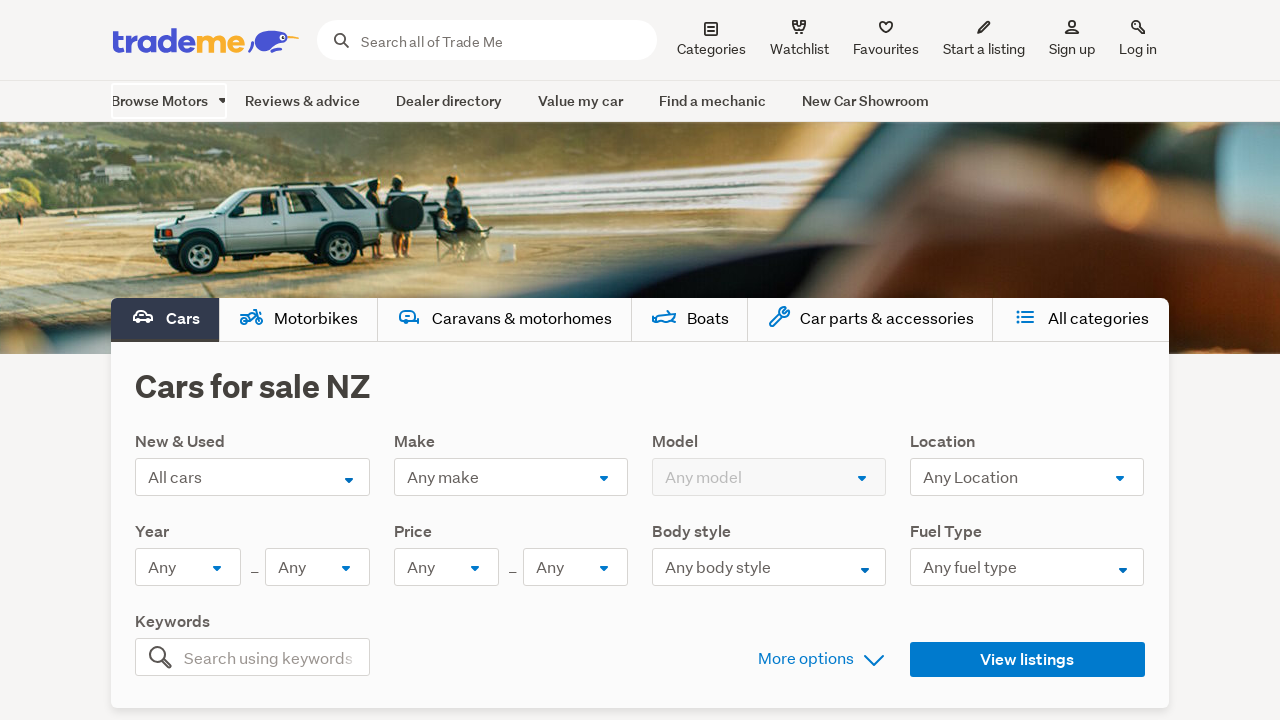

Waited for car makes dropdown to load
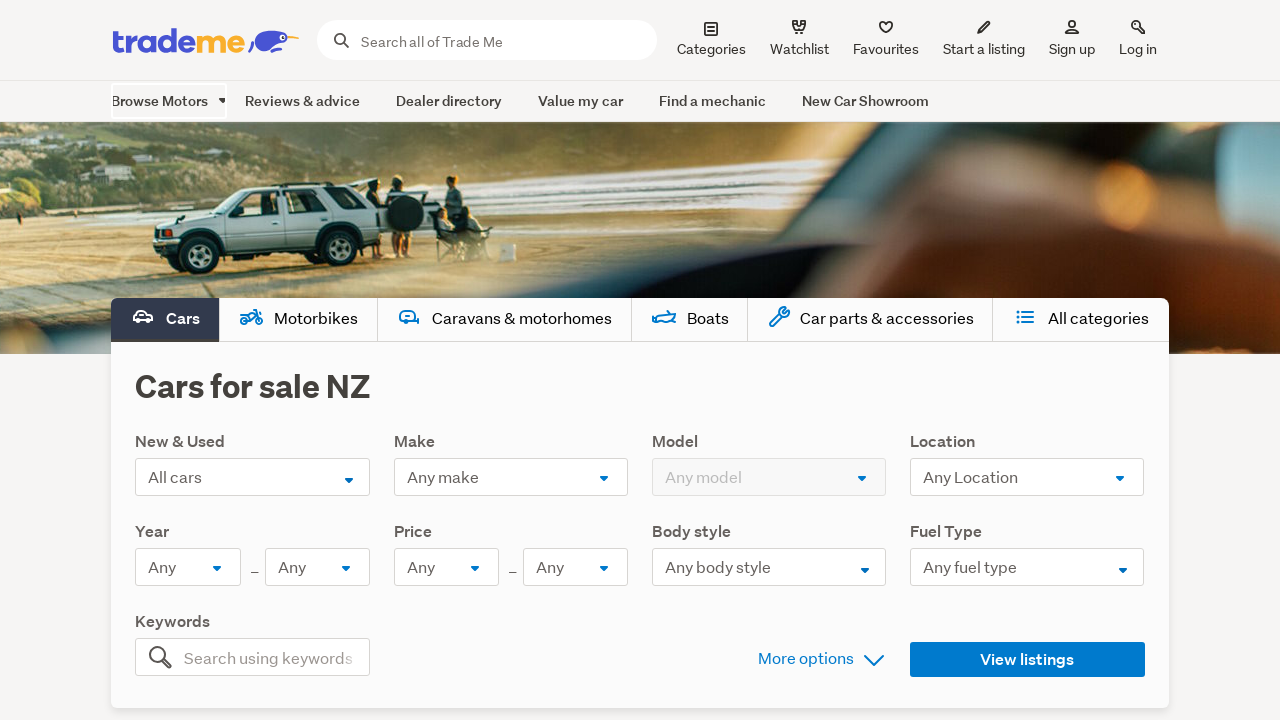

Retrieved all car make options from dropdown
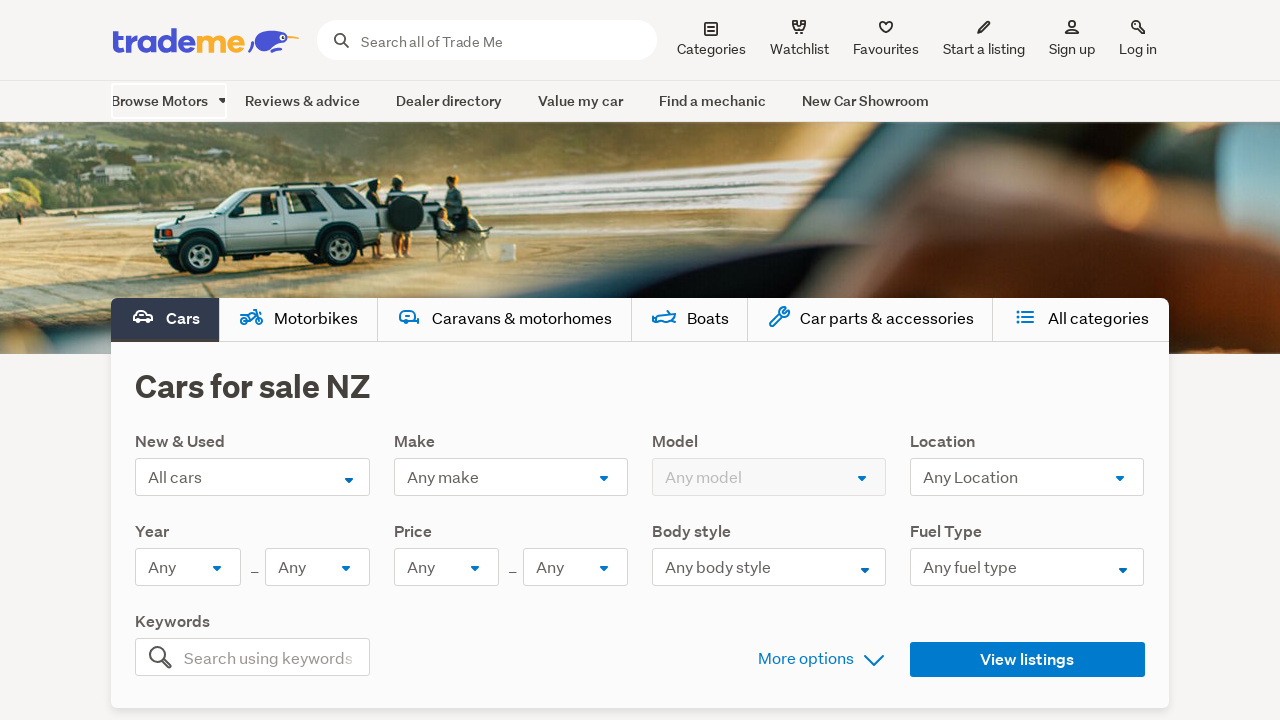

Verified dropdown contains 98 car makes
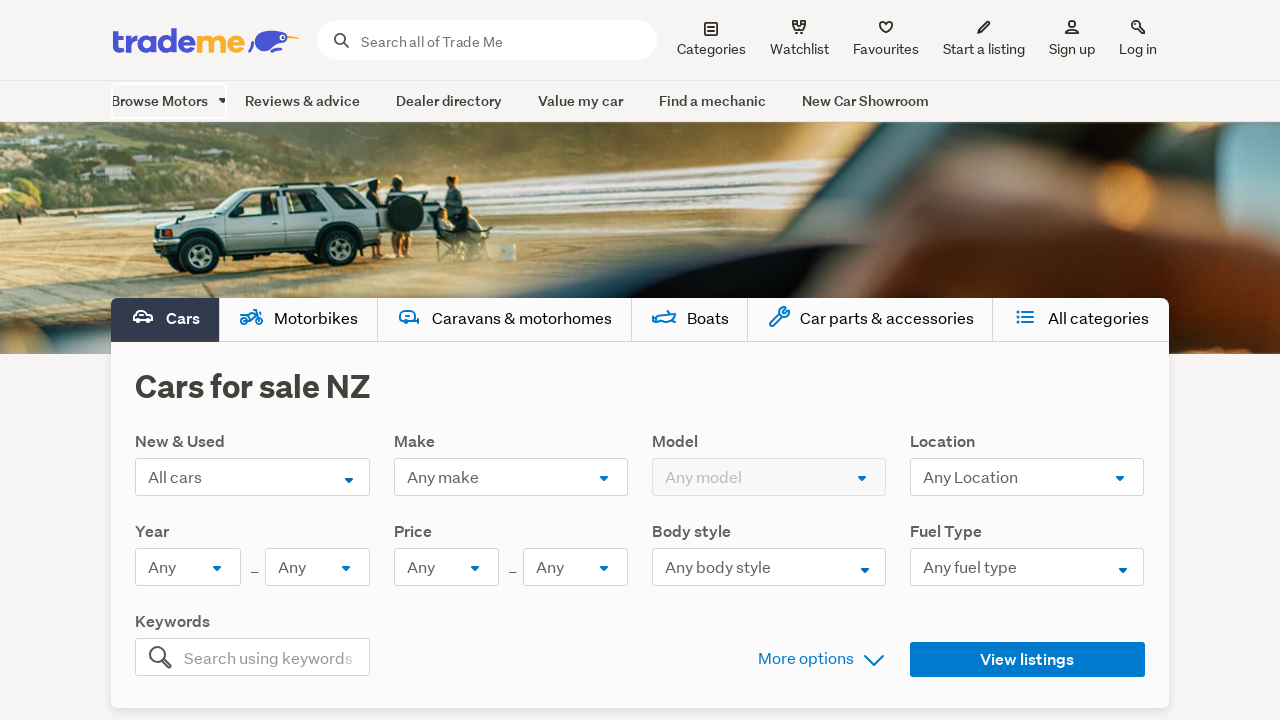

Selected BMW from car makes dropdown on select[name='selectedMake']
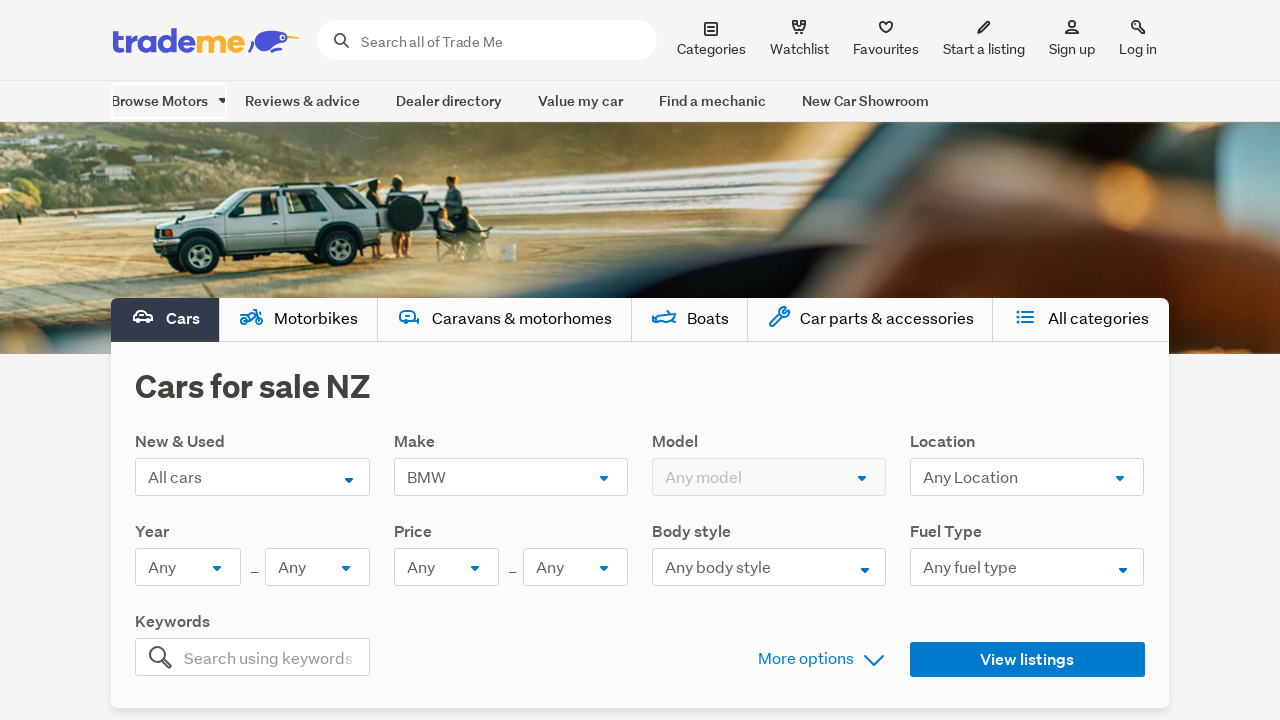

Clicked search button to search for BMW vehicles at (1027, 660) on button[type='submit']
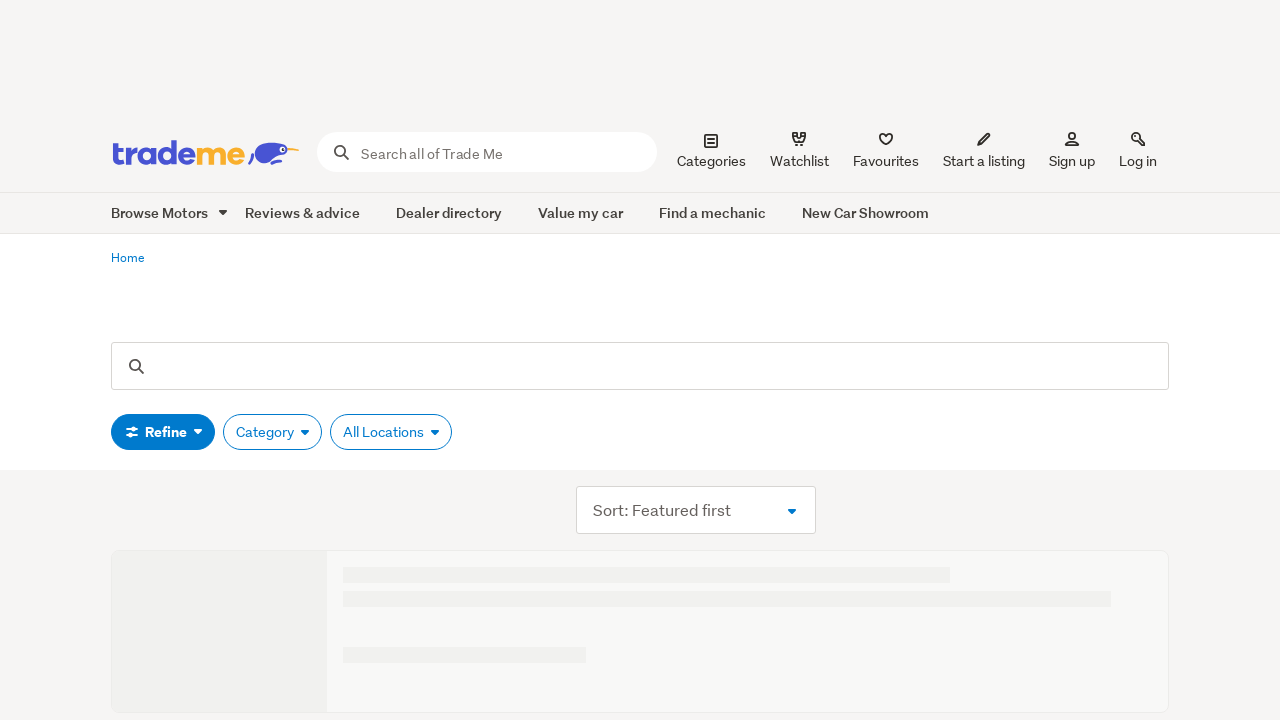

Search results loaded and result count heading appeared
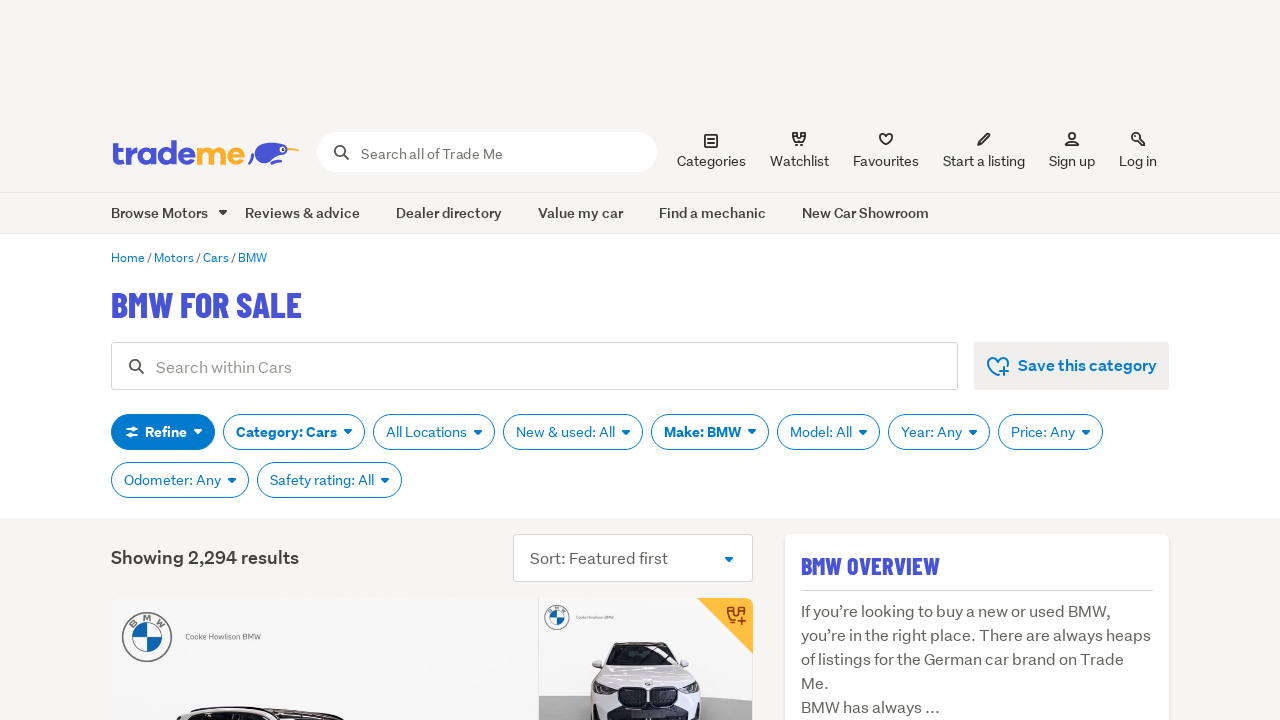

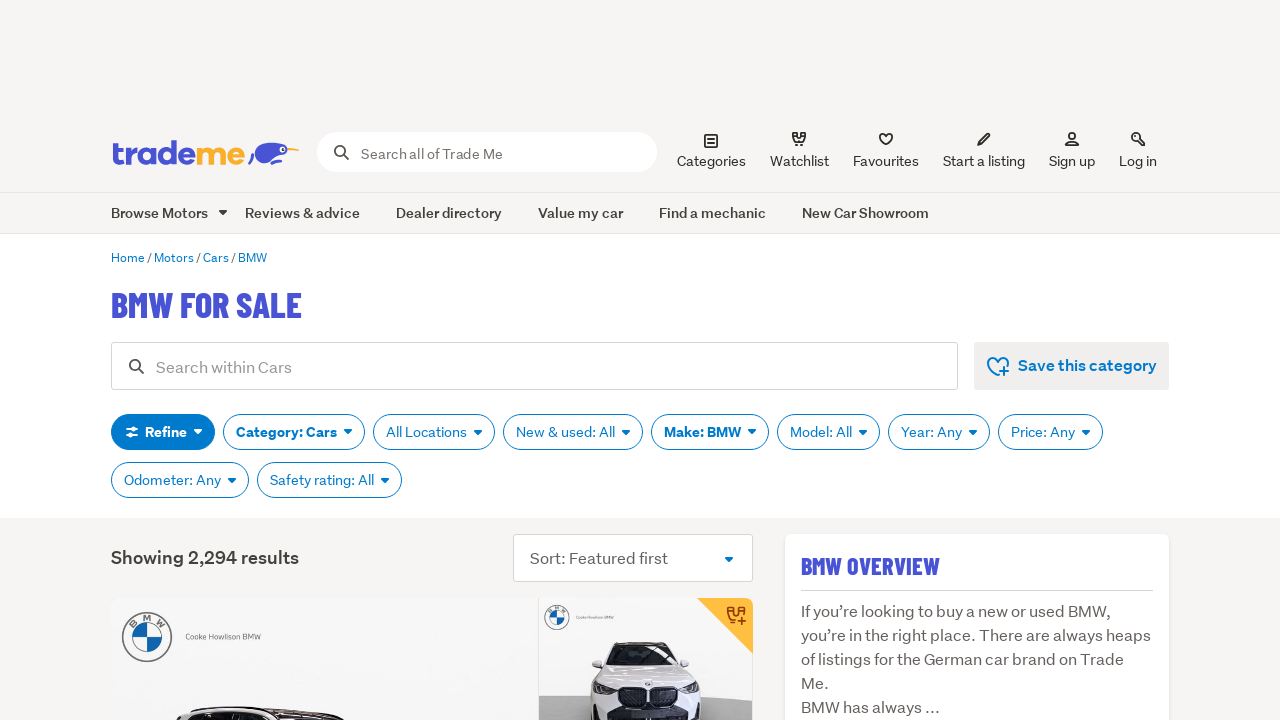